Waits for a button to become visible on the page after a delay

Starting URL: https://demoqa.com/dynamic-properties

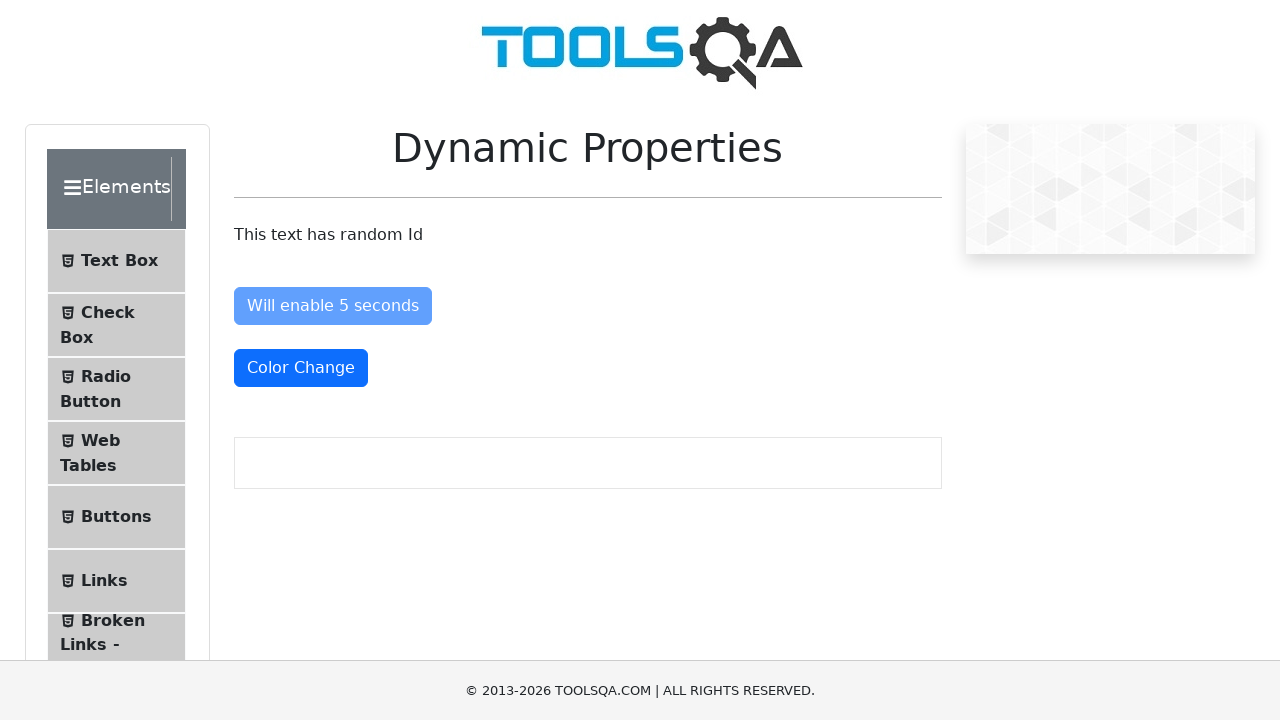

Navigated to DemoQA dynamic properties page
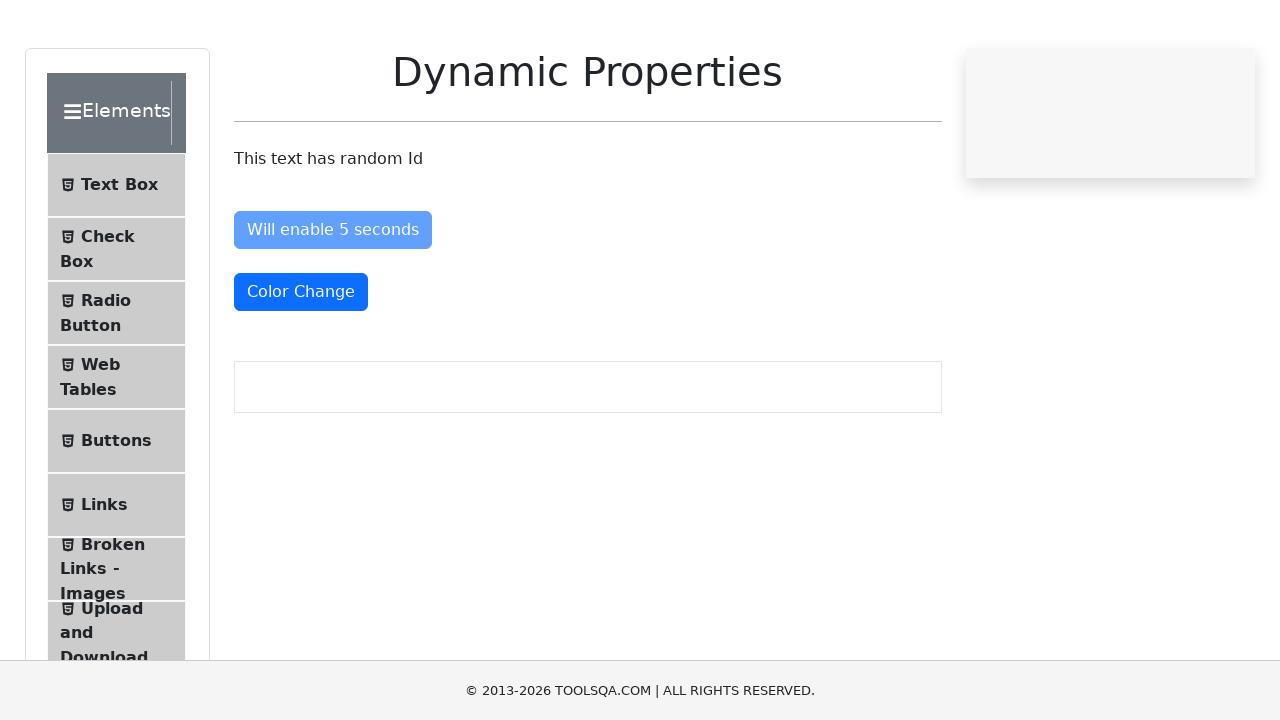

Waited for 'Visible After' button to become visible
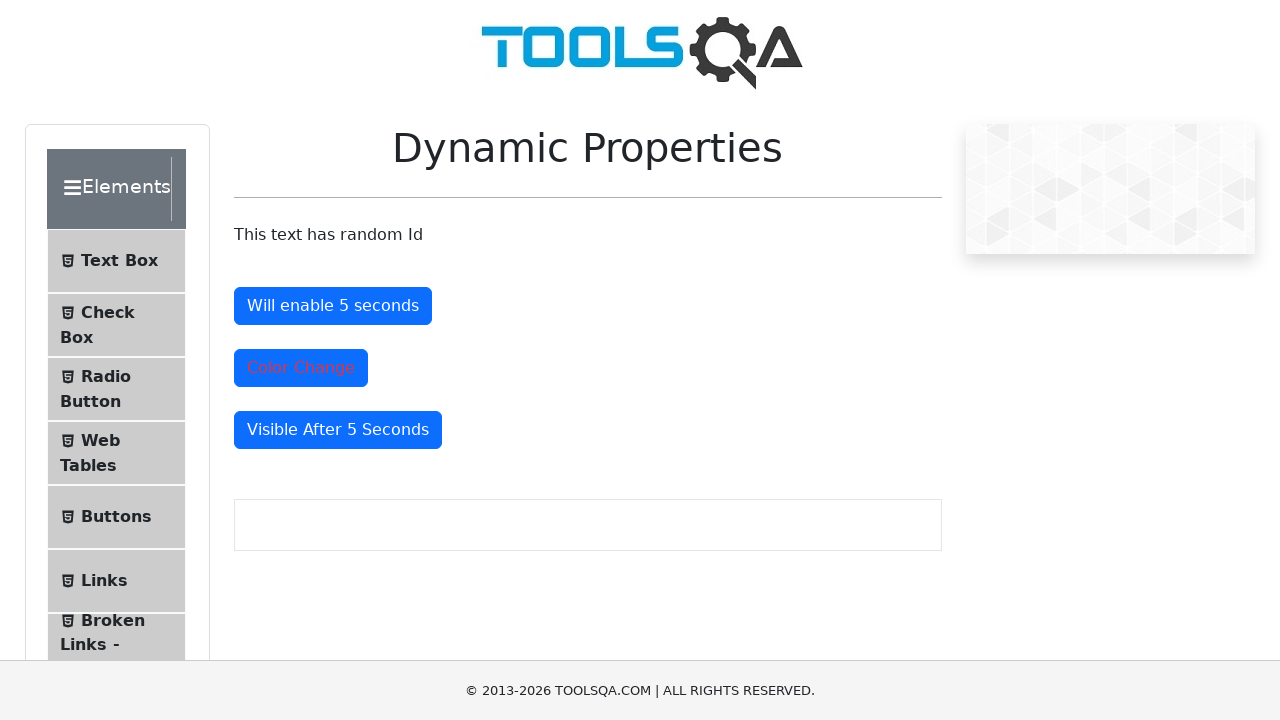

Clicked the 'Visible After' button at (338, 430) on #visibleAfter
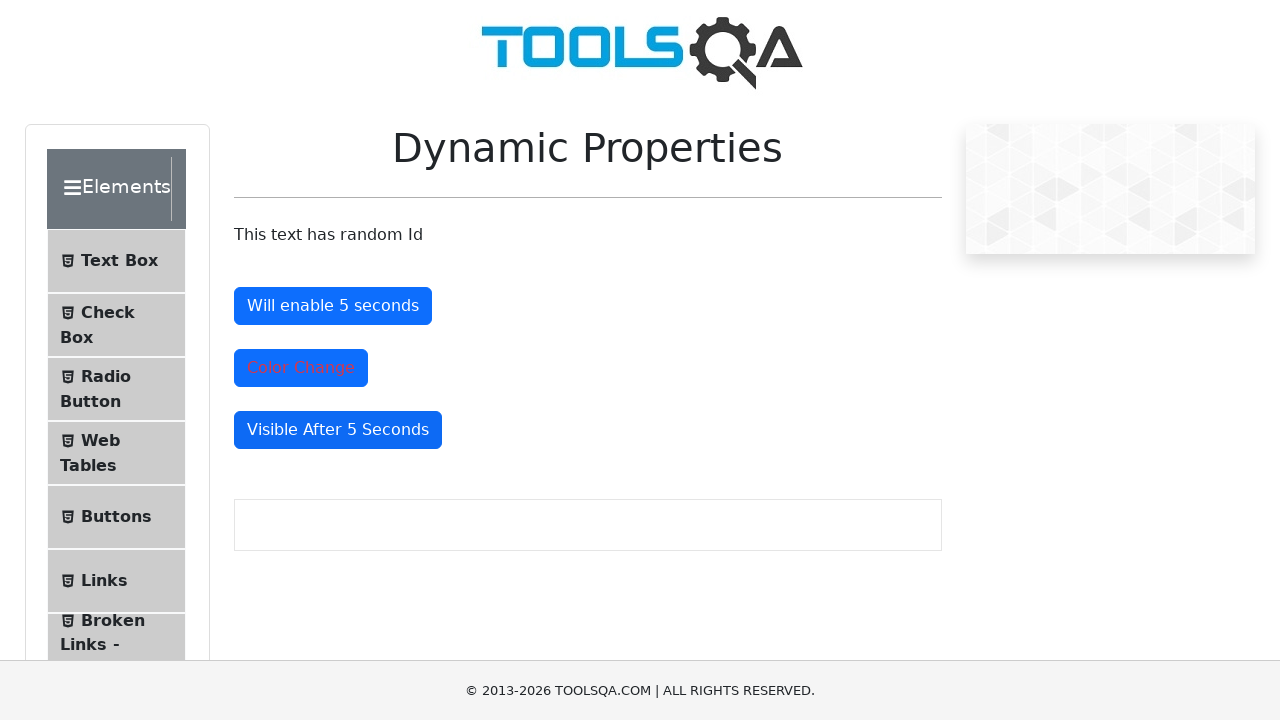

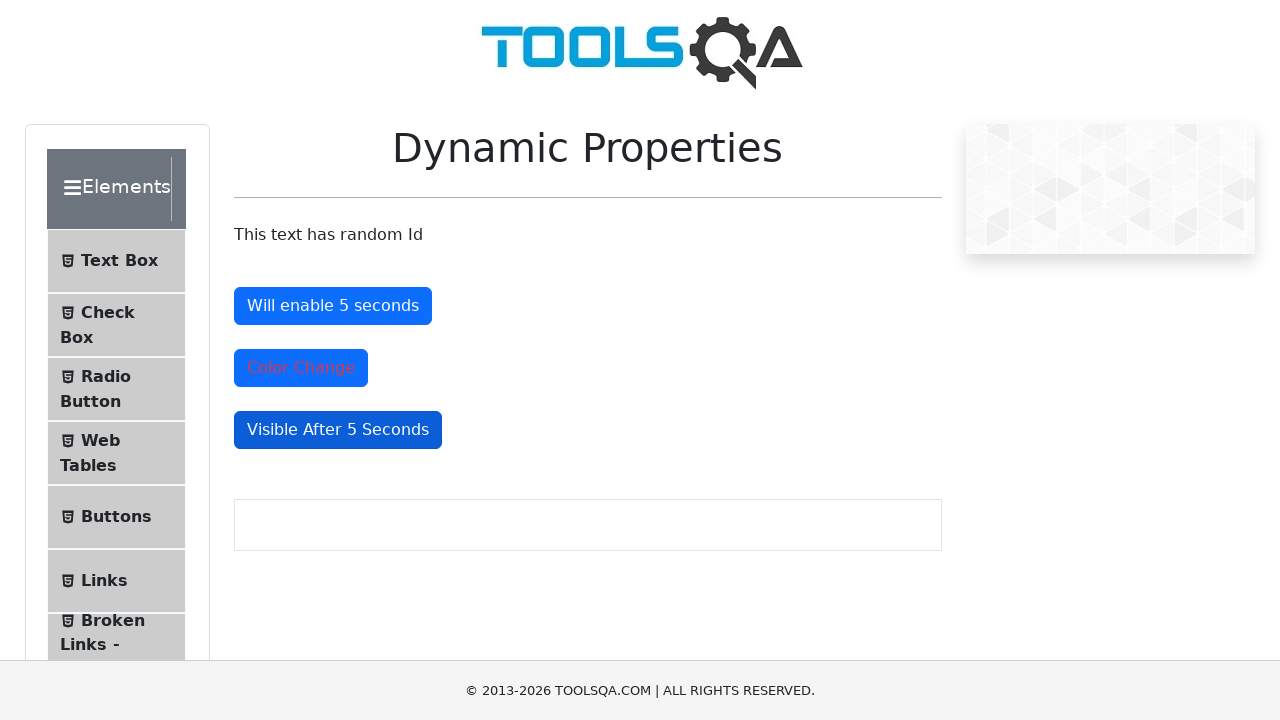